Navigates through the Hillel IT school website to find QA Automation courses by clicking through category navigation, then verifies the page title and checks if a consultation button is displayed.

Starting URL: https://ithillel.ua

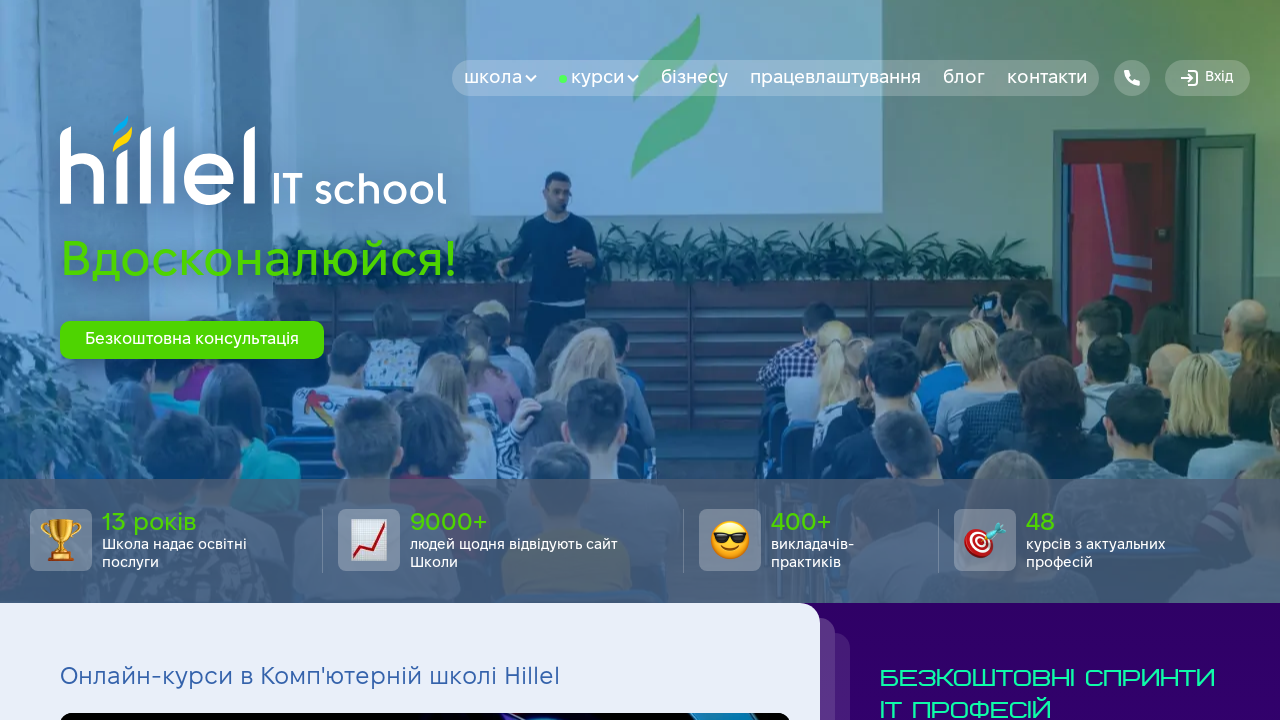

Clicked on the second item in the courses list section at (615, 360) on //*[@id="body"]/div/main/section[2]/div/div/div[1]/div/ul/li[2]/a/div/p[2]
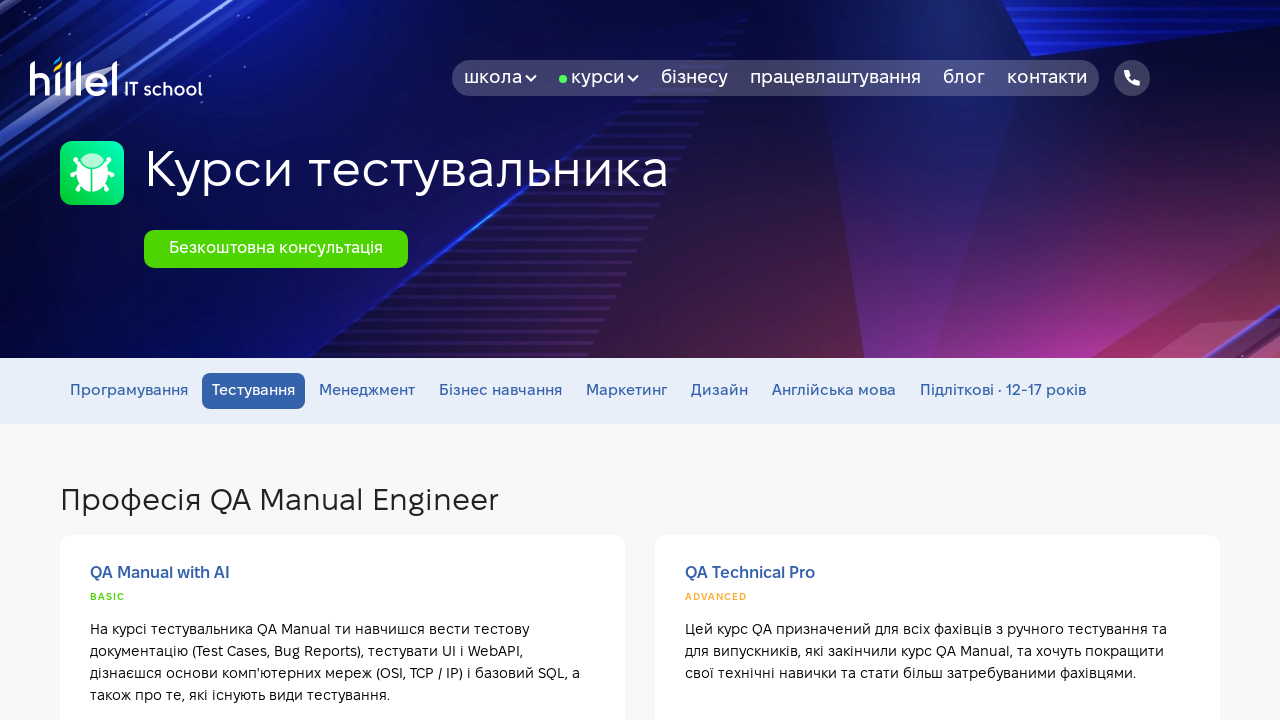

Clicked on the QA Automation course link in the categories at (938, 574) on //*[@id="categories"]/div[2]/div/ul/li/div/div/ul/li[2]/a/div[2]/p[1]
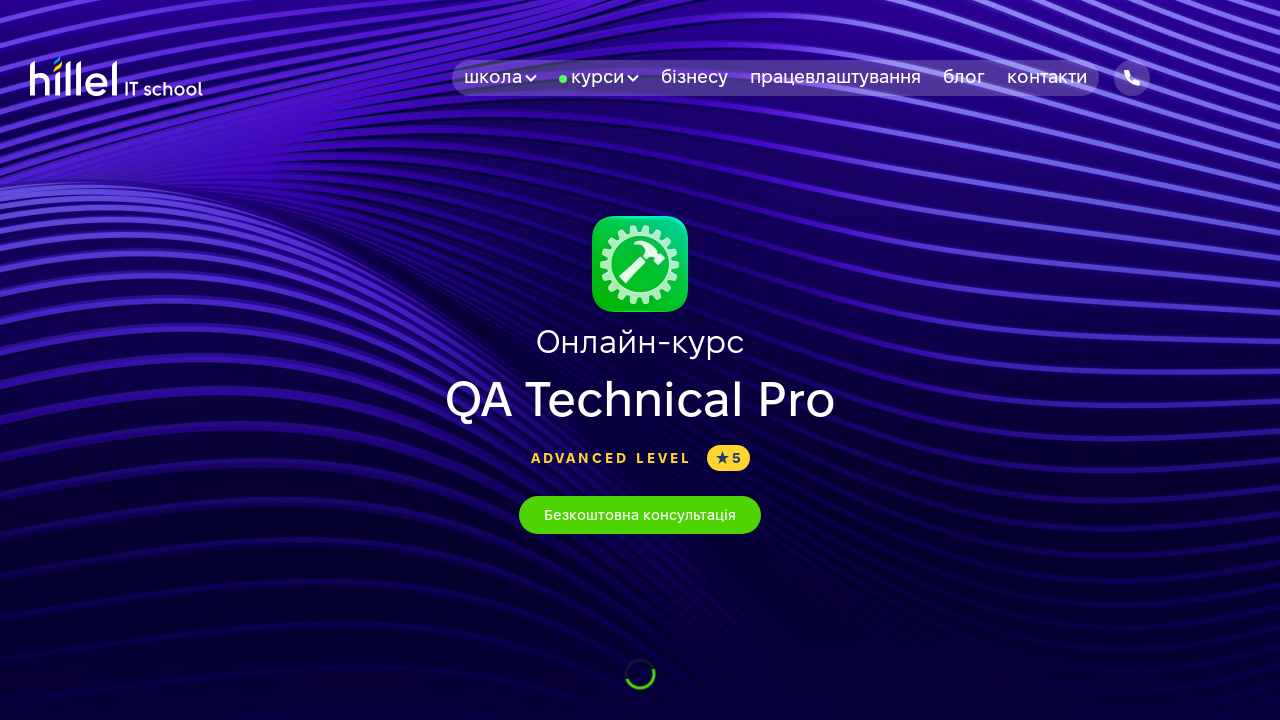

Page loaded and domcontentloaded state reached
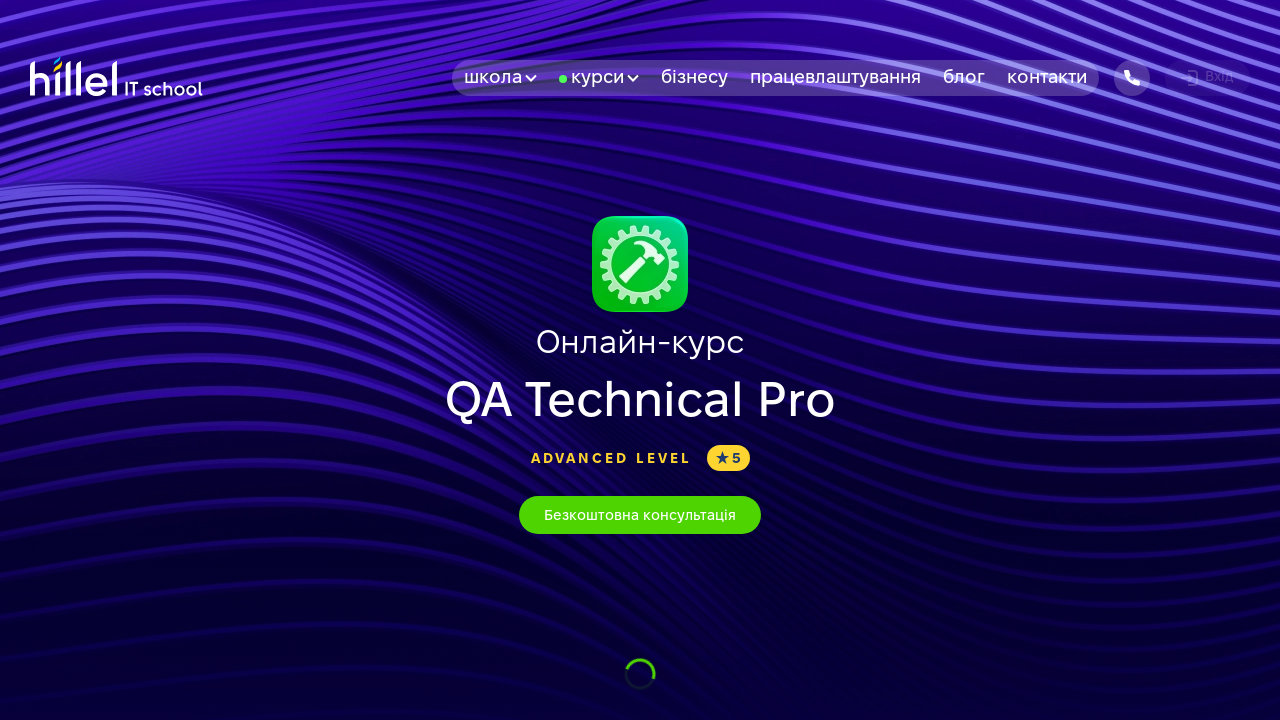

Consultation button is visible on the page
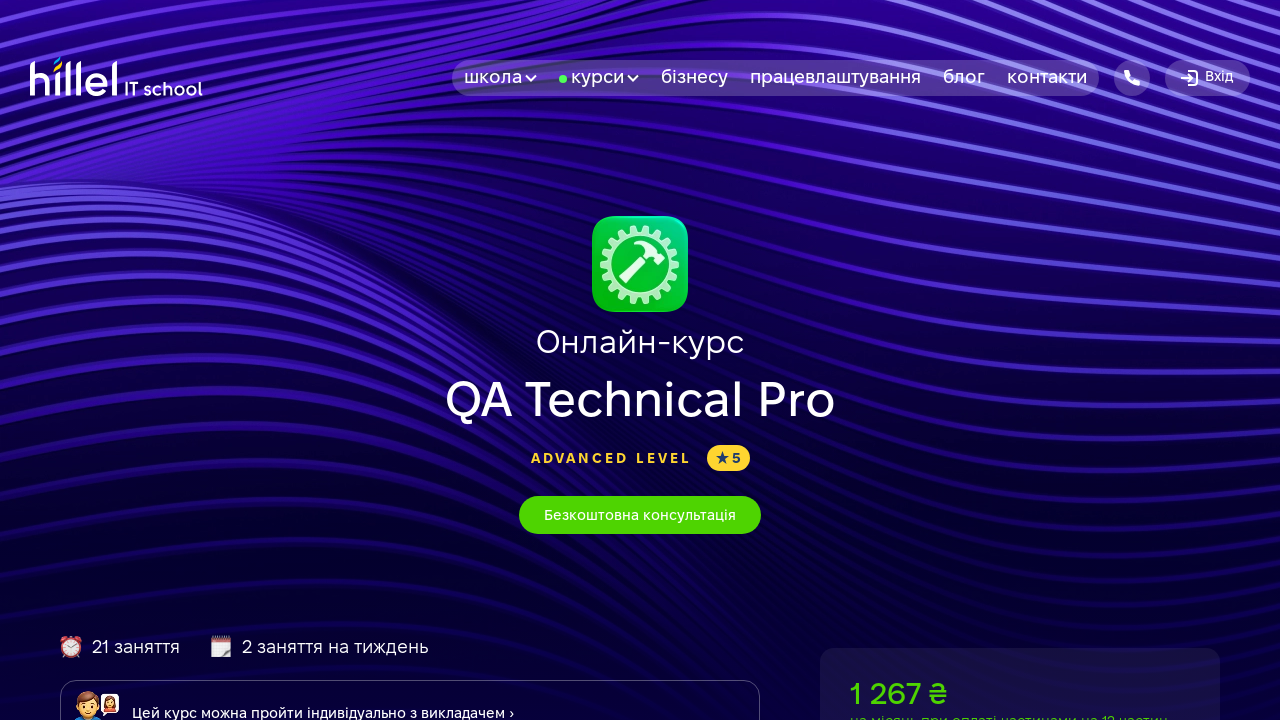

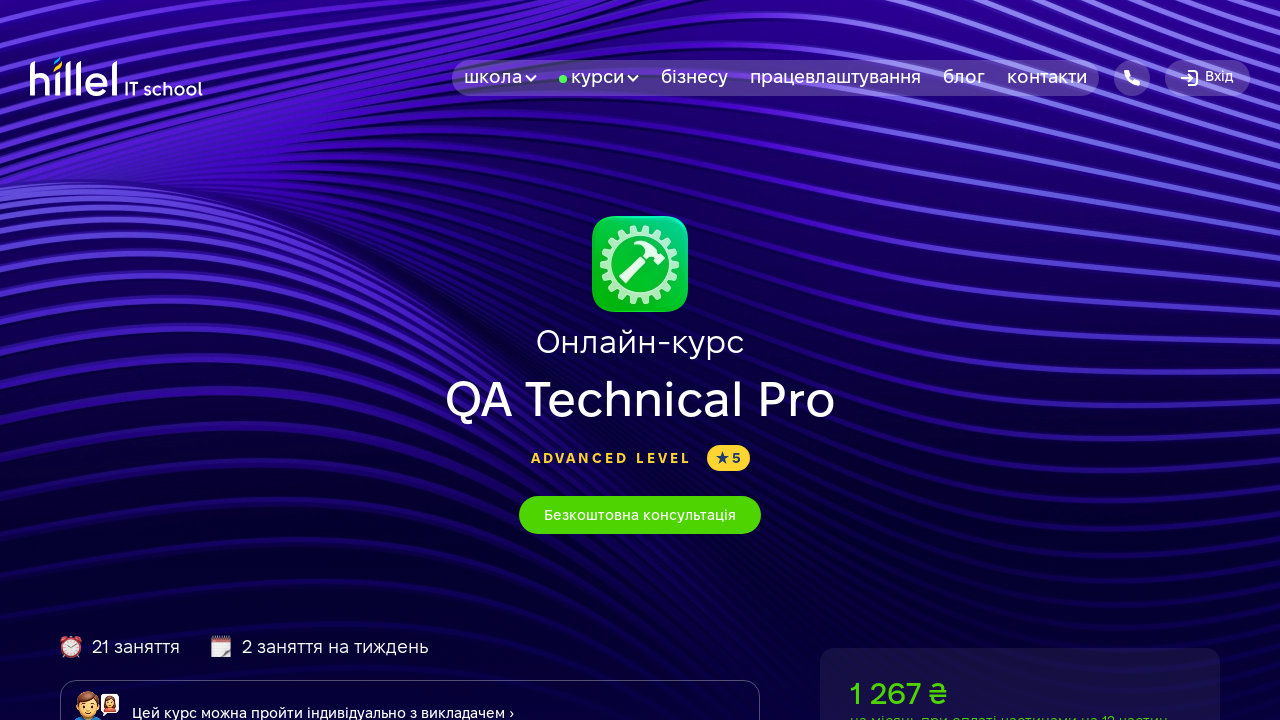